Tests keyboard actions by typing text with SHIFT key held down (resulting in uppercase) into a firstname field, then performs a right-click context menu action on a link element.

Starting URL: https://awesomeqa.com/practice.html

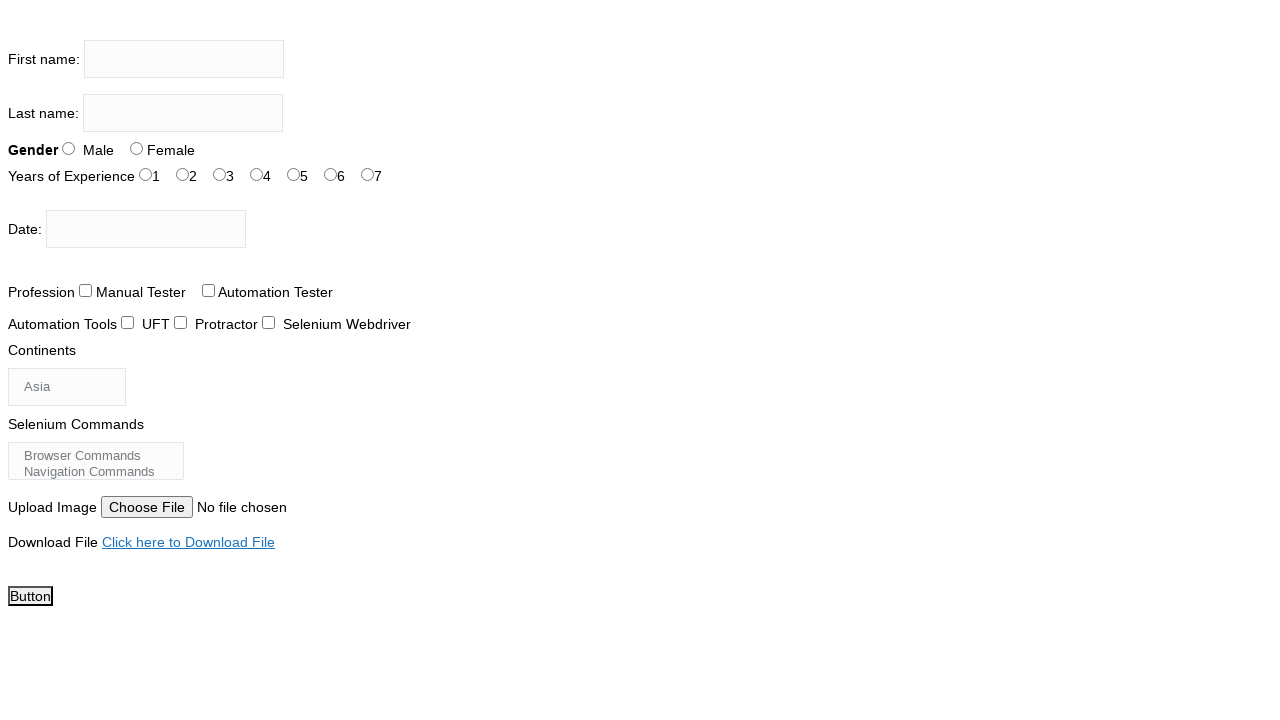

Filled firstname field with 'THETESTINGACADEMY' on input[name='firstname']
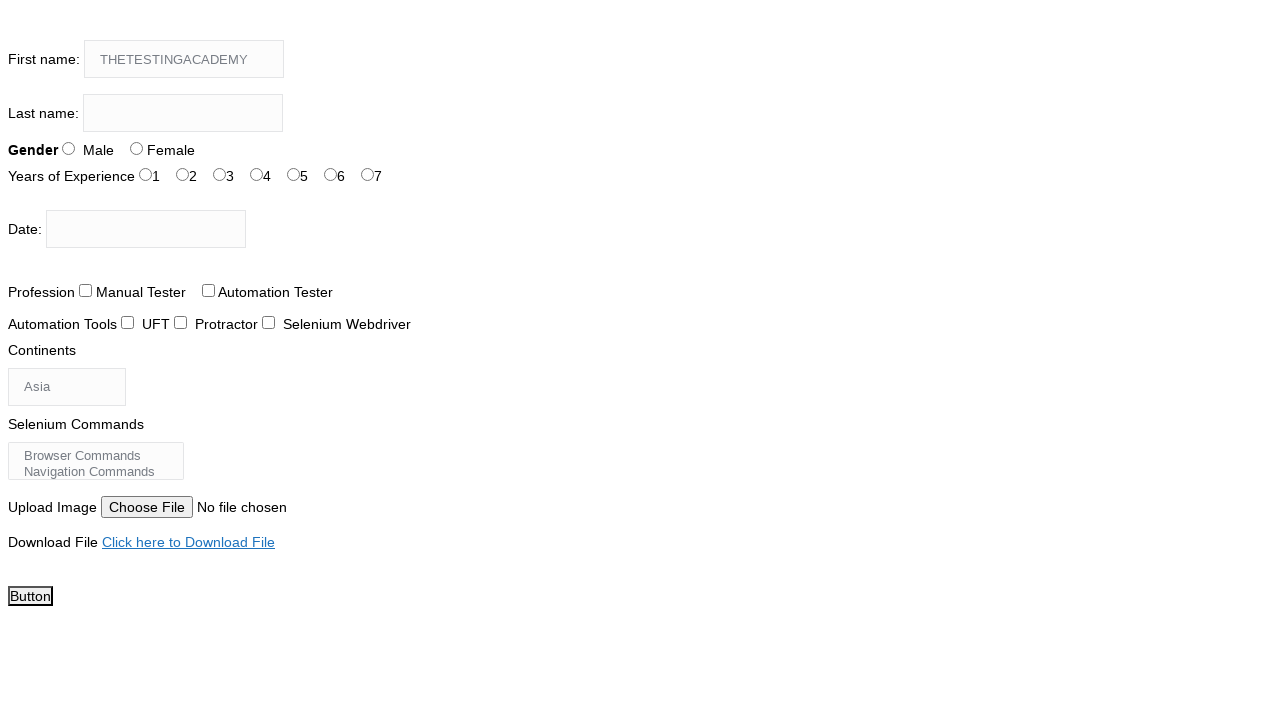

Located styled link element with color #1e73be
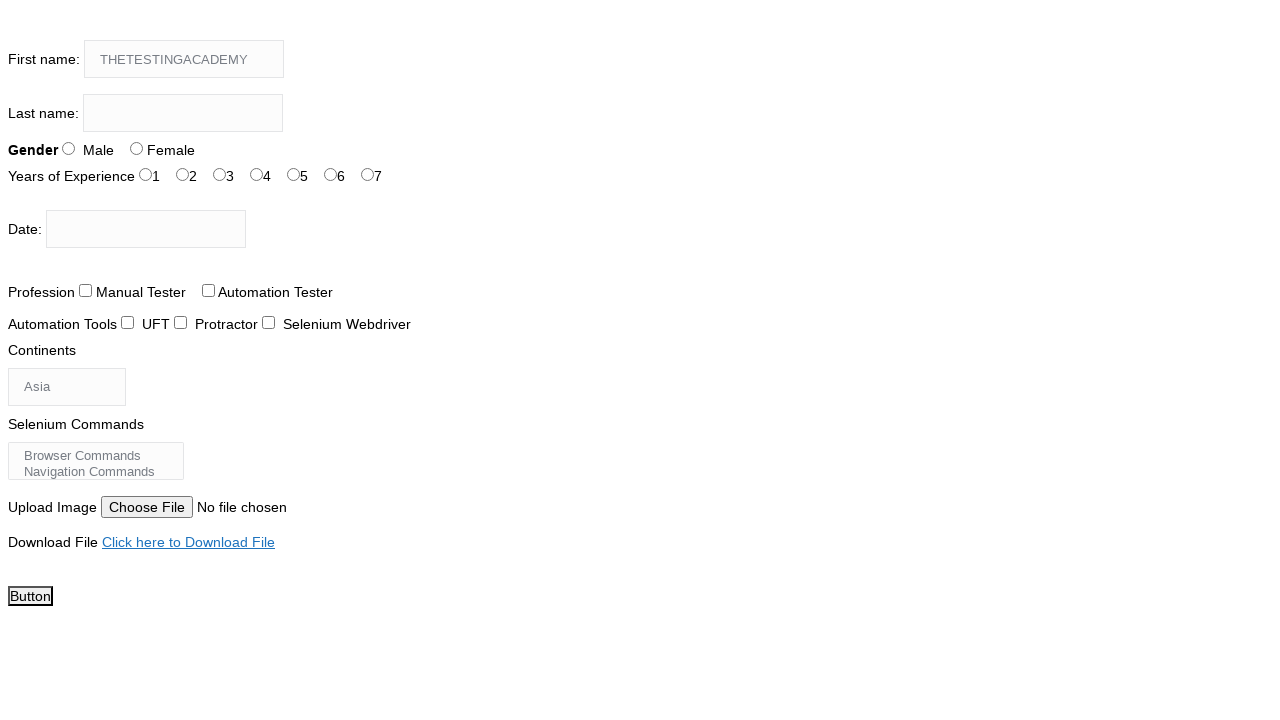

Performed right-click context menu action on styled link at (188, 542) on a[style*='color: #1e73be']
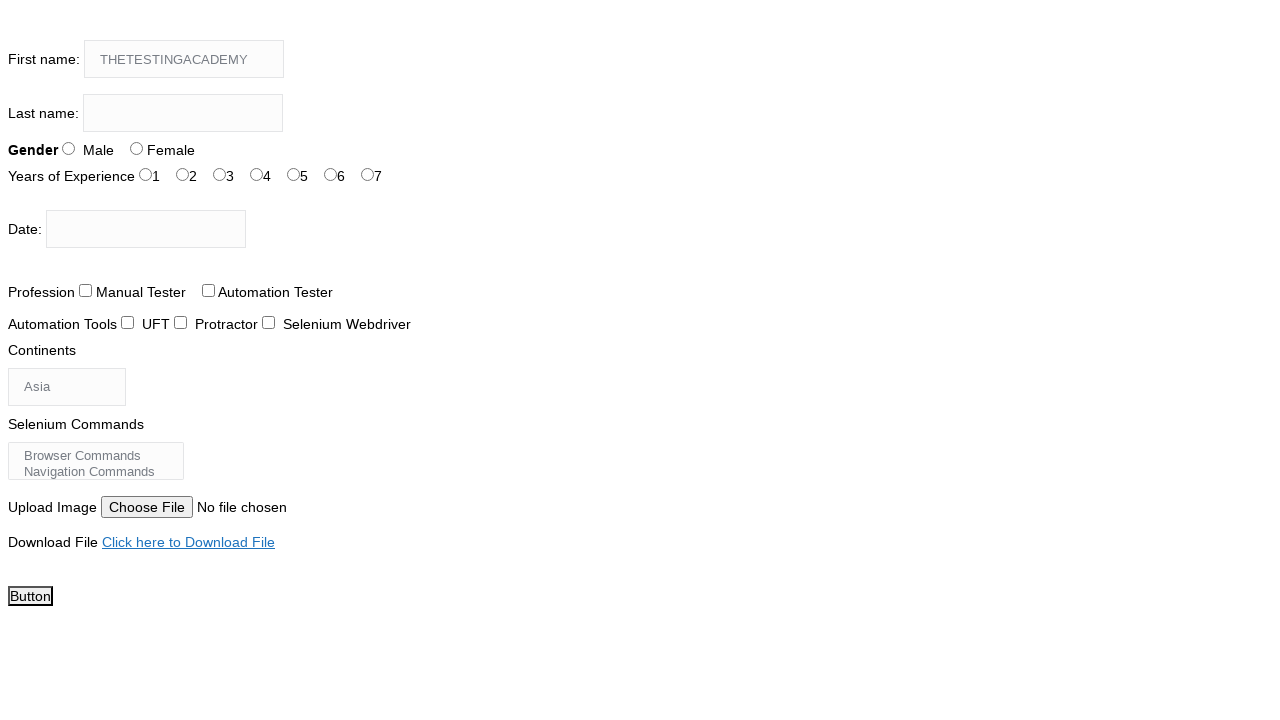

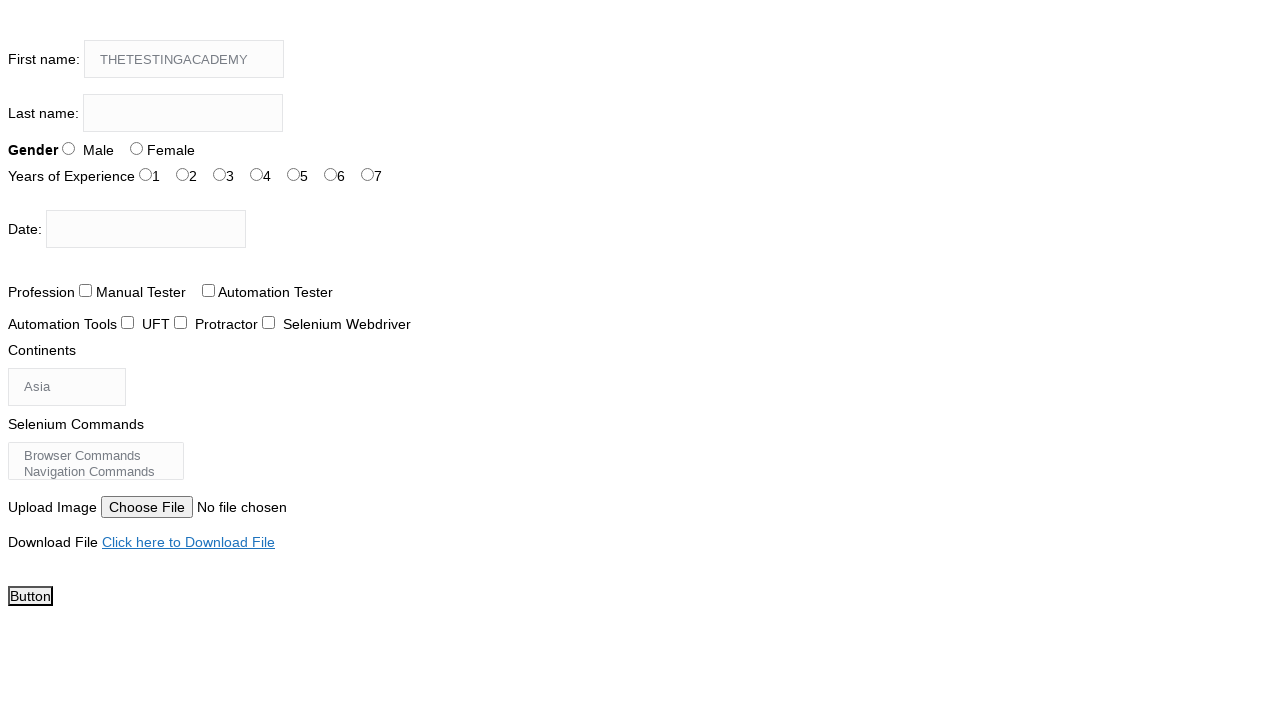